Tests browser navigation methods by clicking a registration link and then demonstrating refresh, back, and forward navigation functionality

Starting URL: https://adactinhotelapp.com/index.php

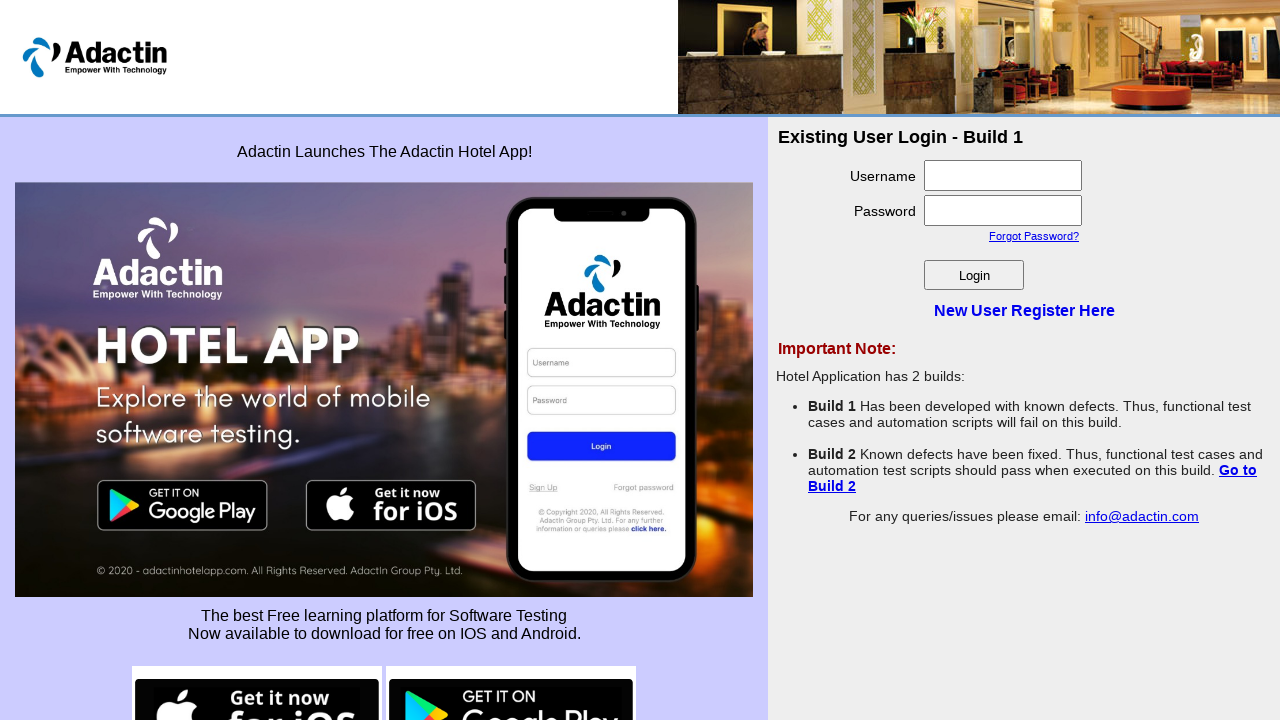

Clicked on the Register link at (1024, 310) on a[href='Register.php']
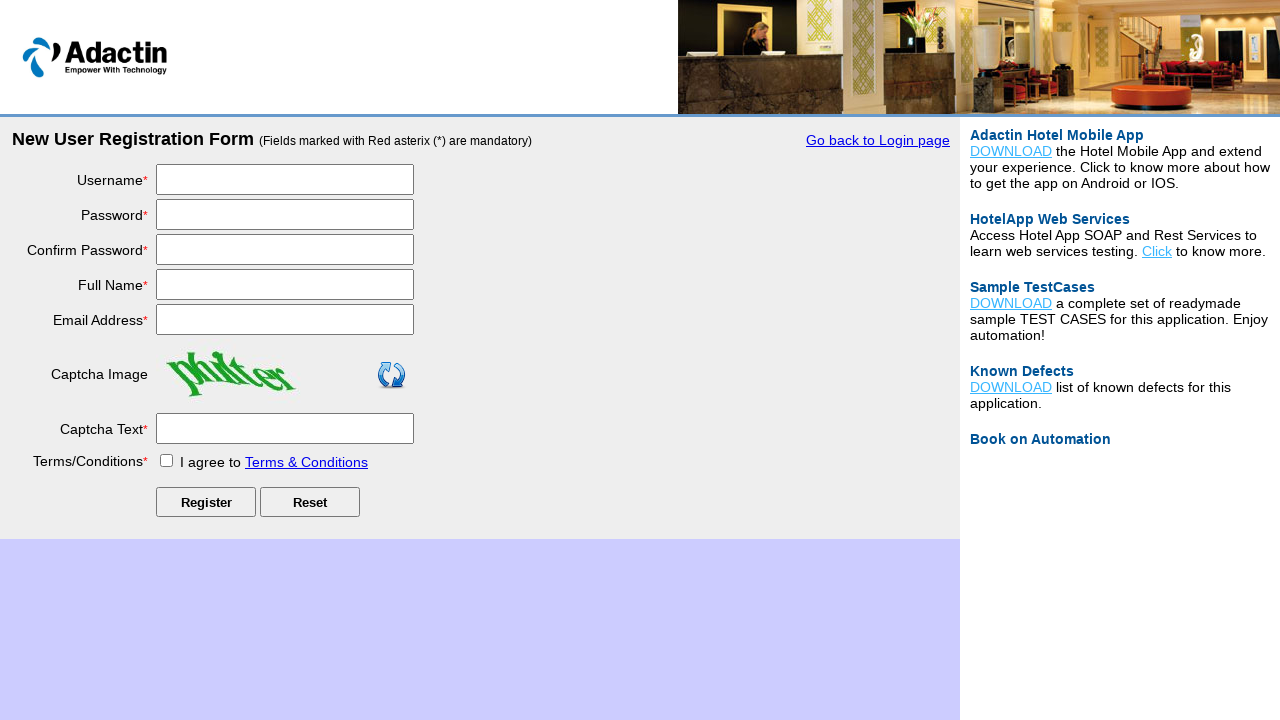

Waited 3 seconds for registration page to load
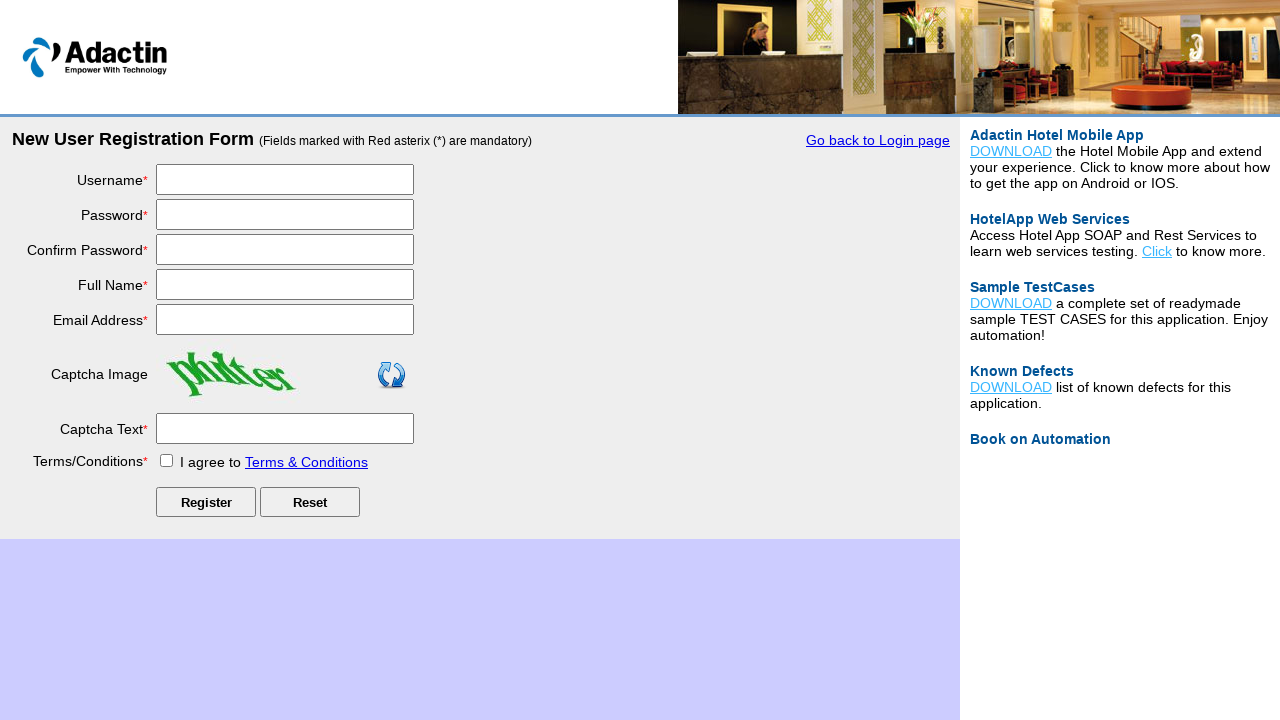

Refreshed the registration page
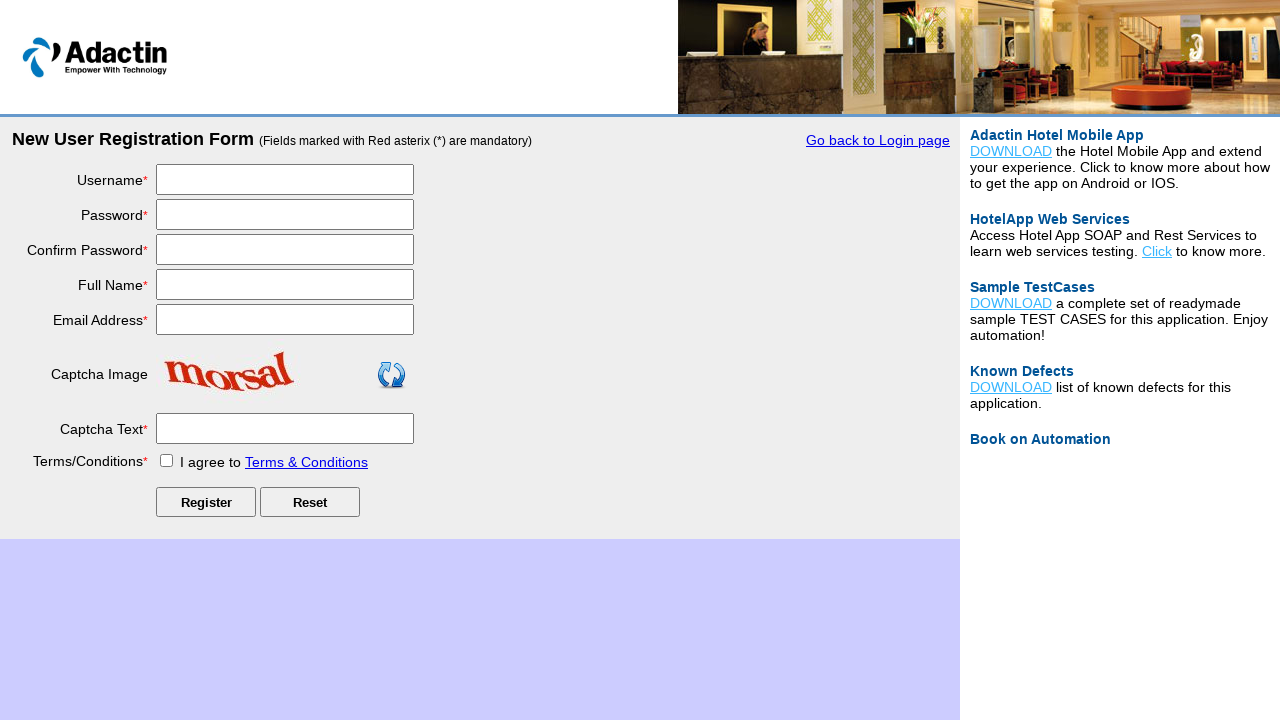

Waited 3 seconds before navigating back
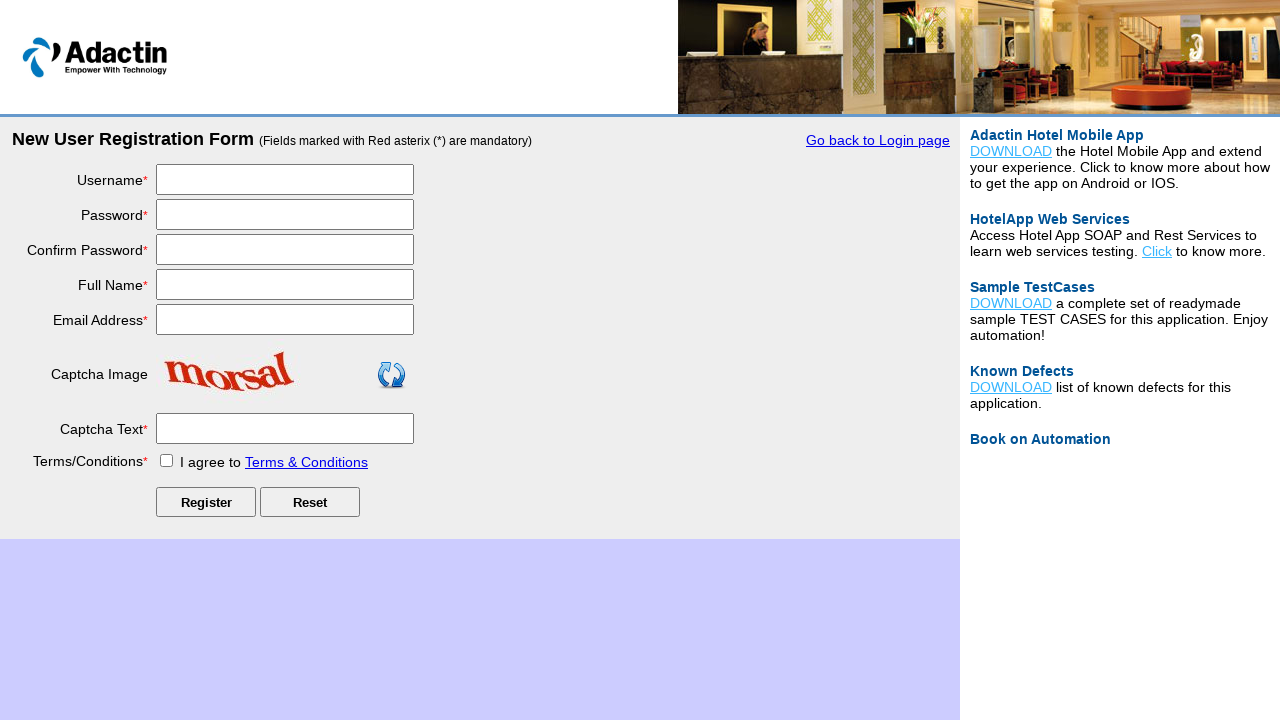

Navigated back to the index page
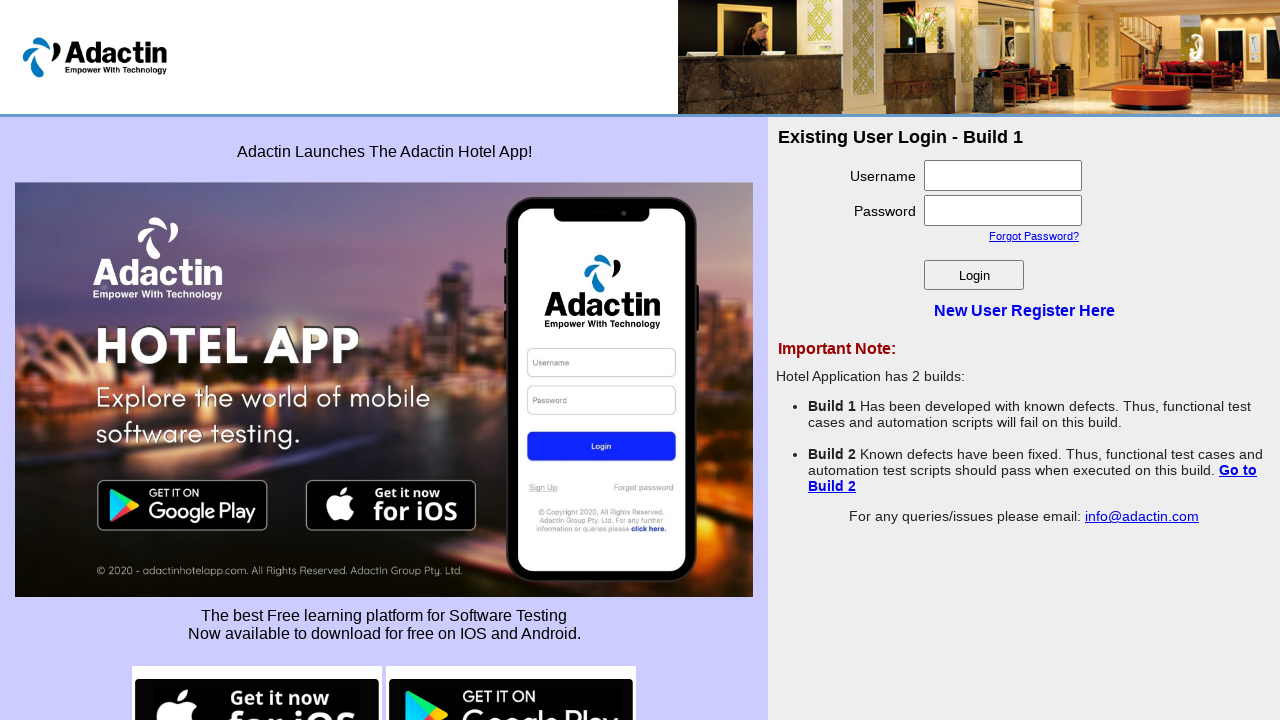

Navigated forward to the registration page
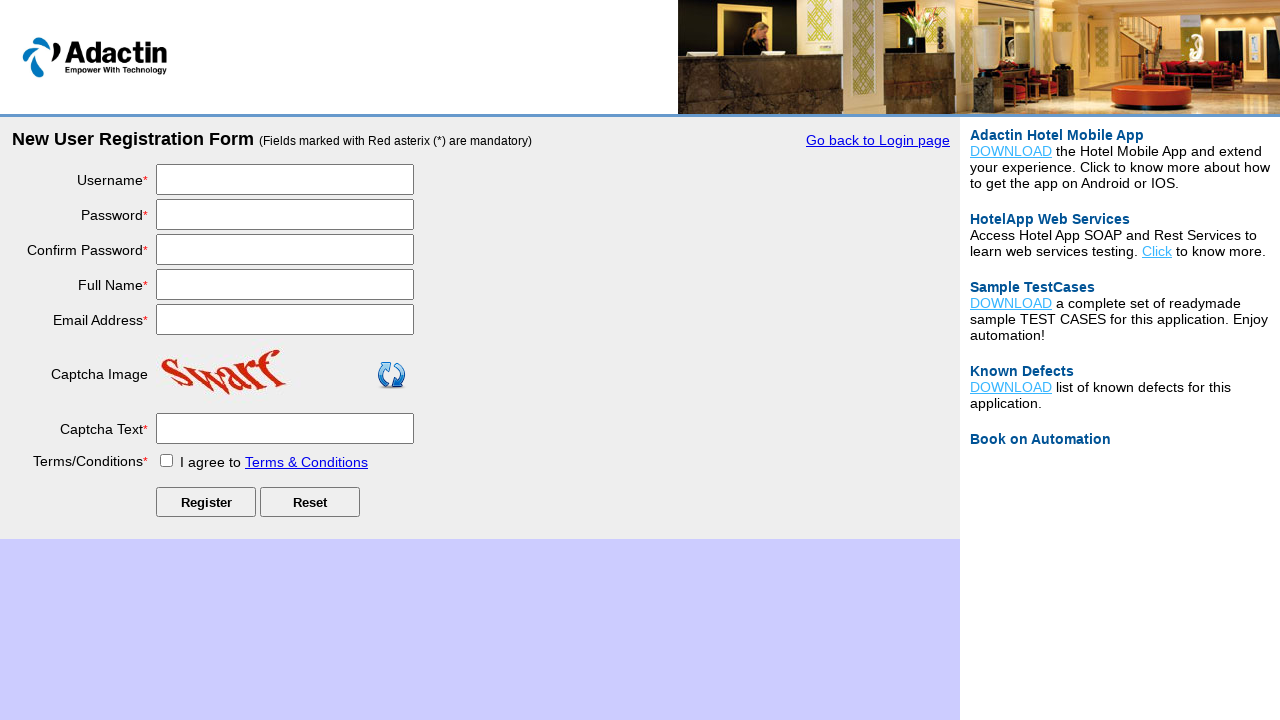

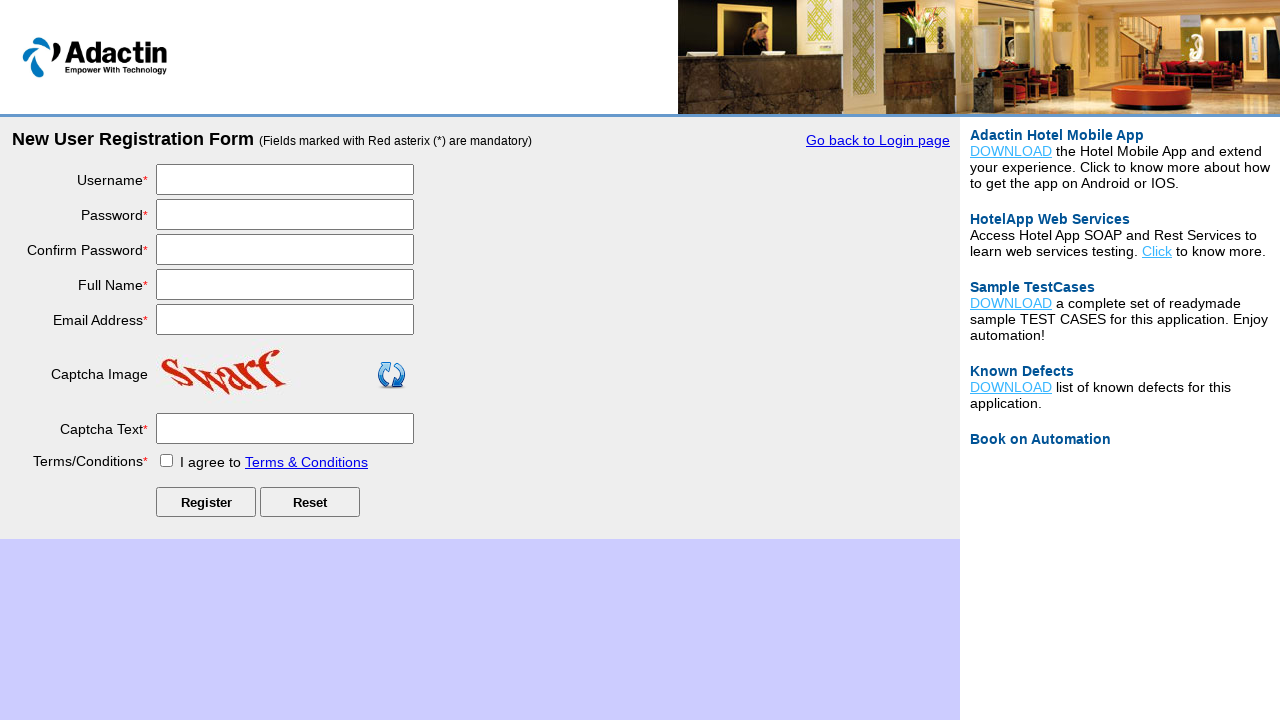